Tests a math problem form by extracting two numbers, calculating their sum, selecting the result from a dropdown, and submitting the form

Starting URL: http://suninjuly.github.io/selects1.html

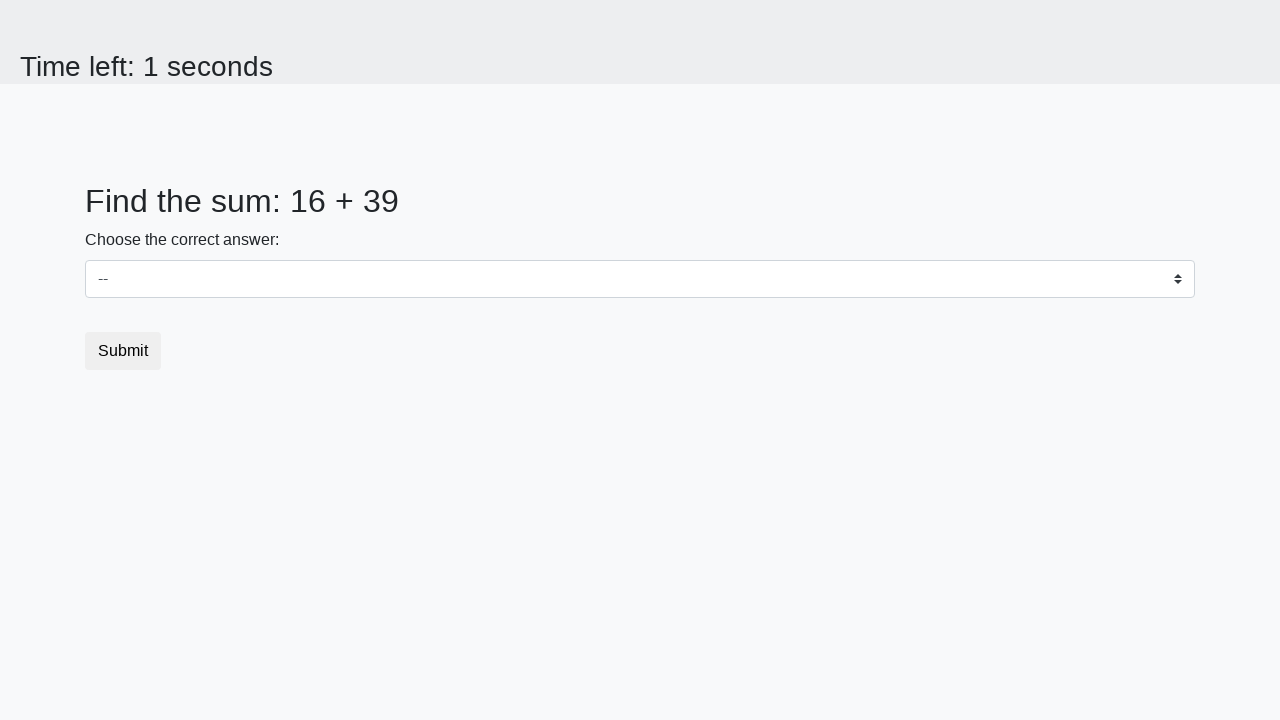

Located first number element
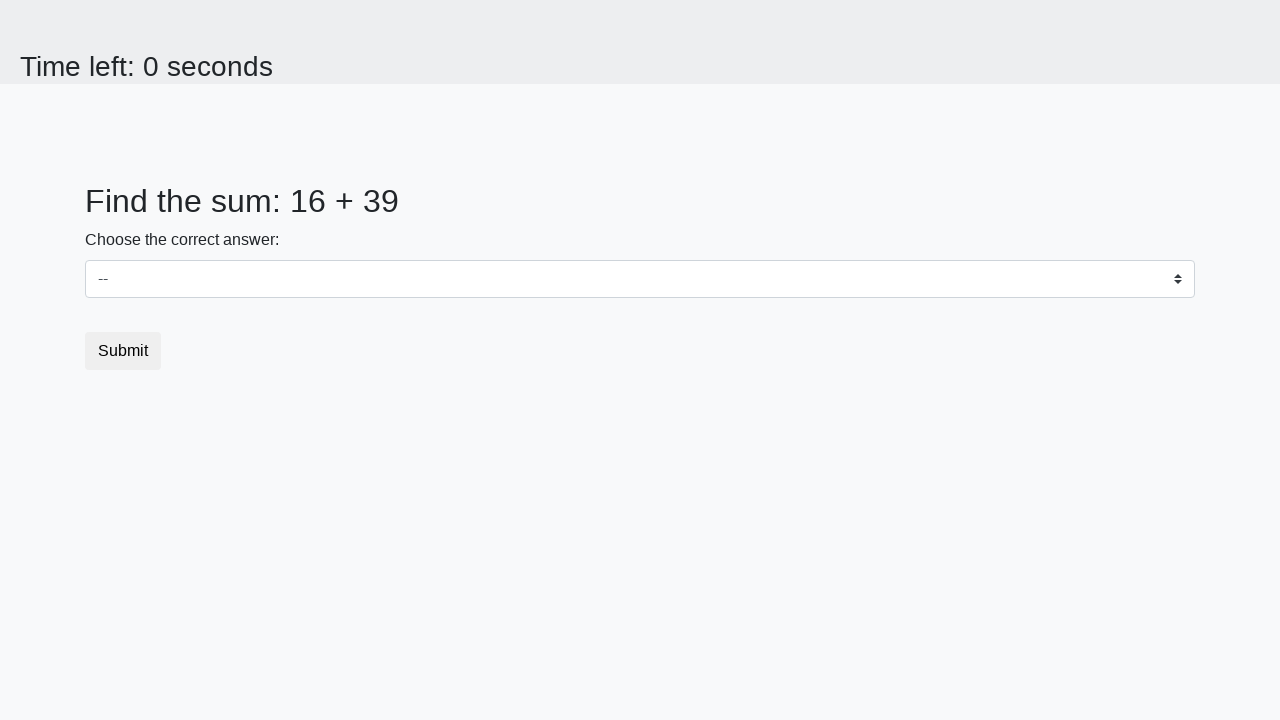

Extracted first number: 16
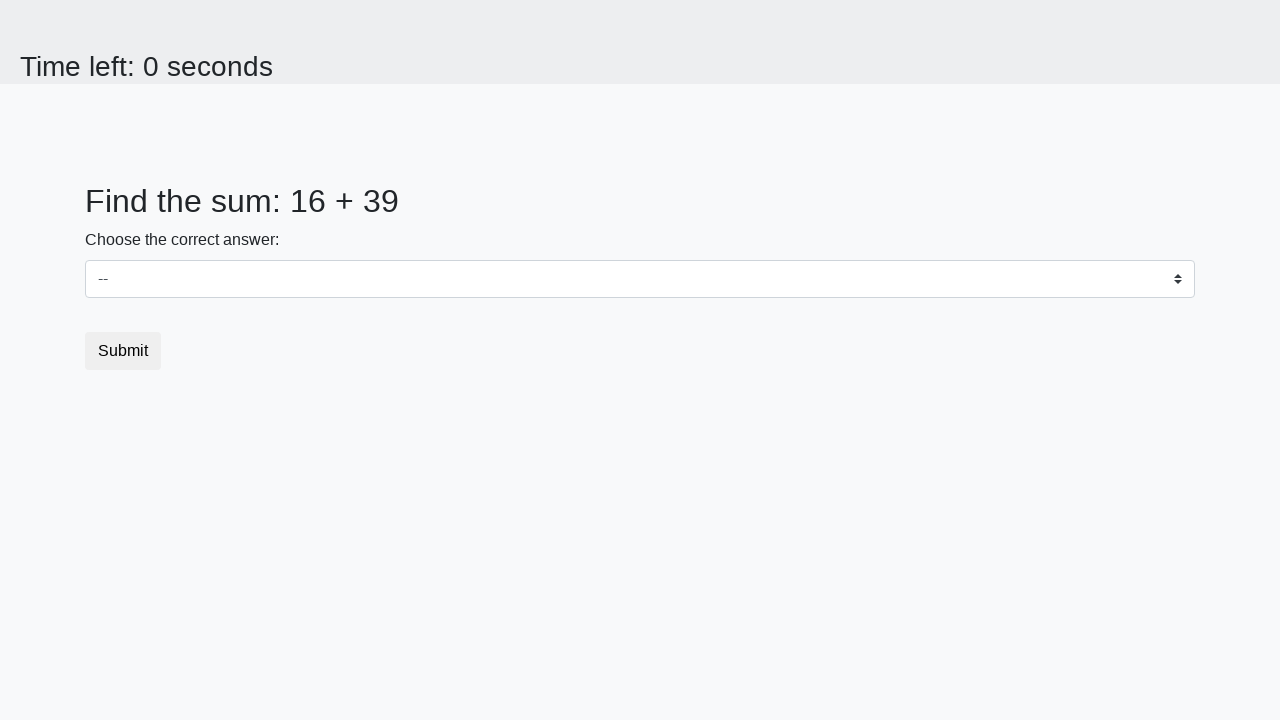

Located second number element
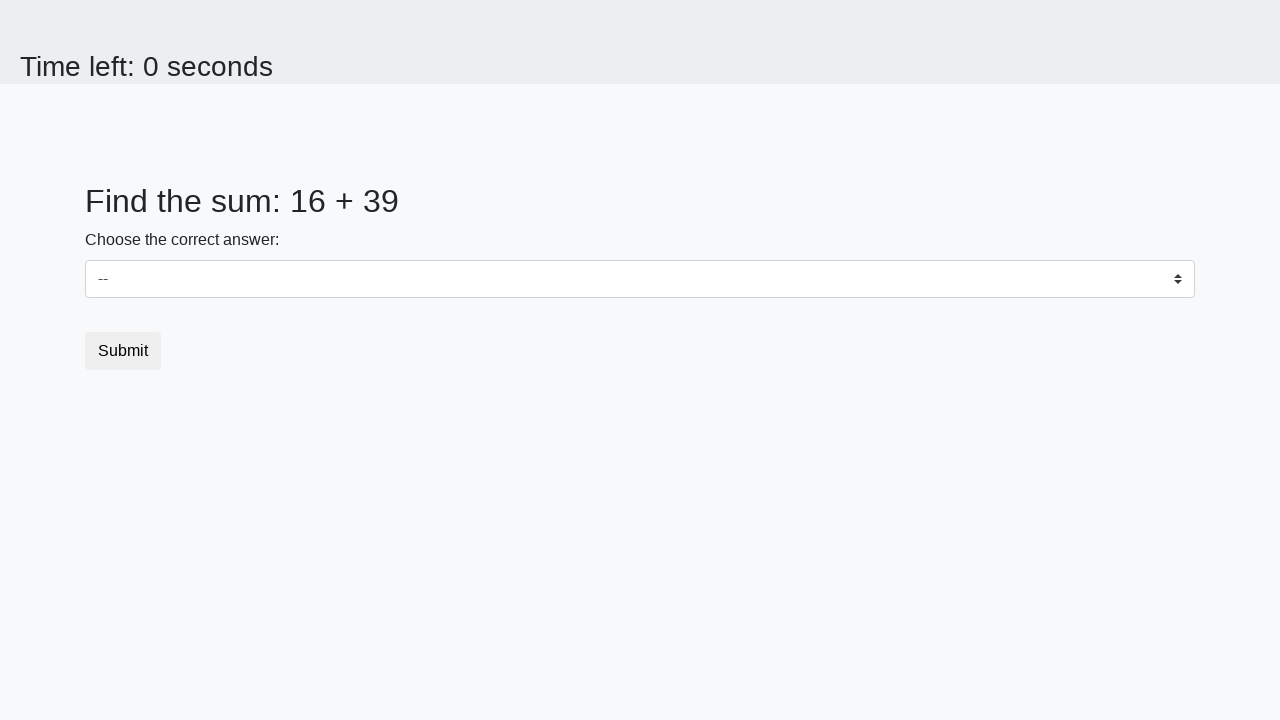

Extracted second number: 39
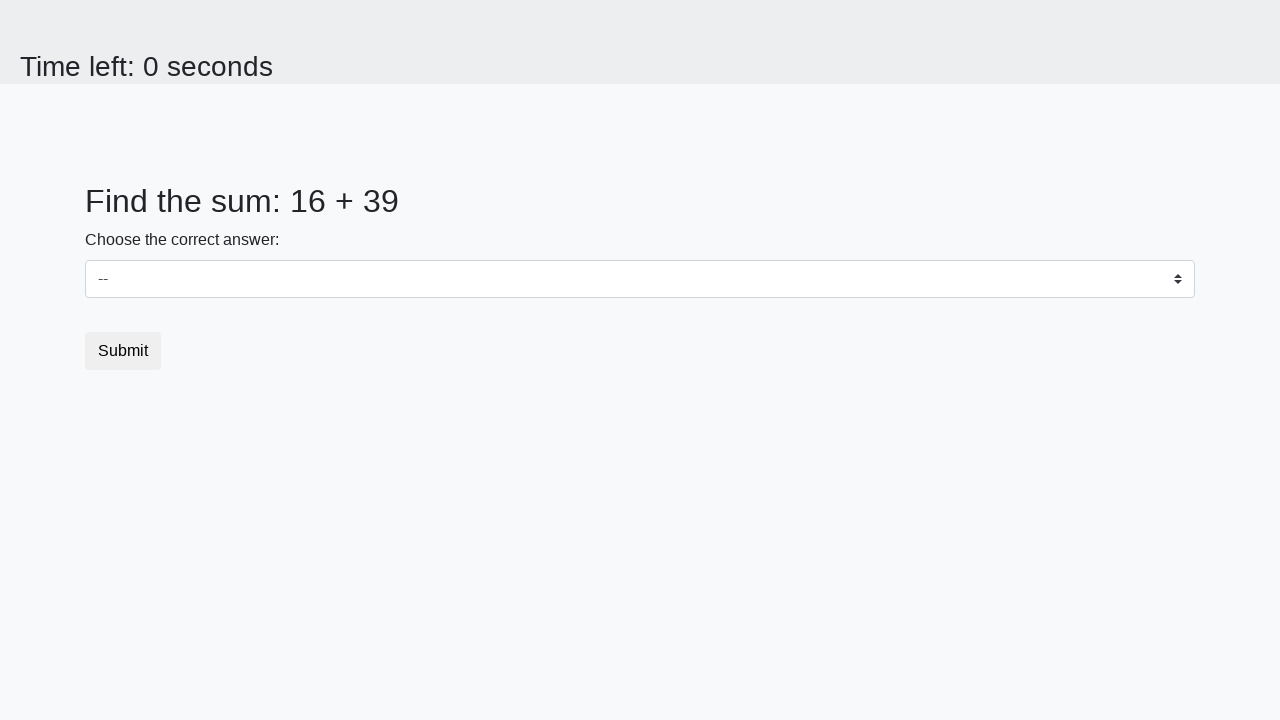

Calculated sum: 16 + 39 = 55
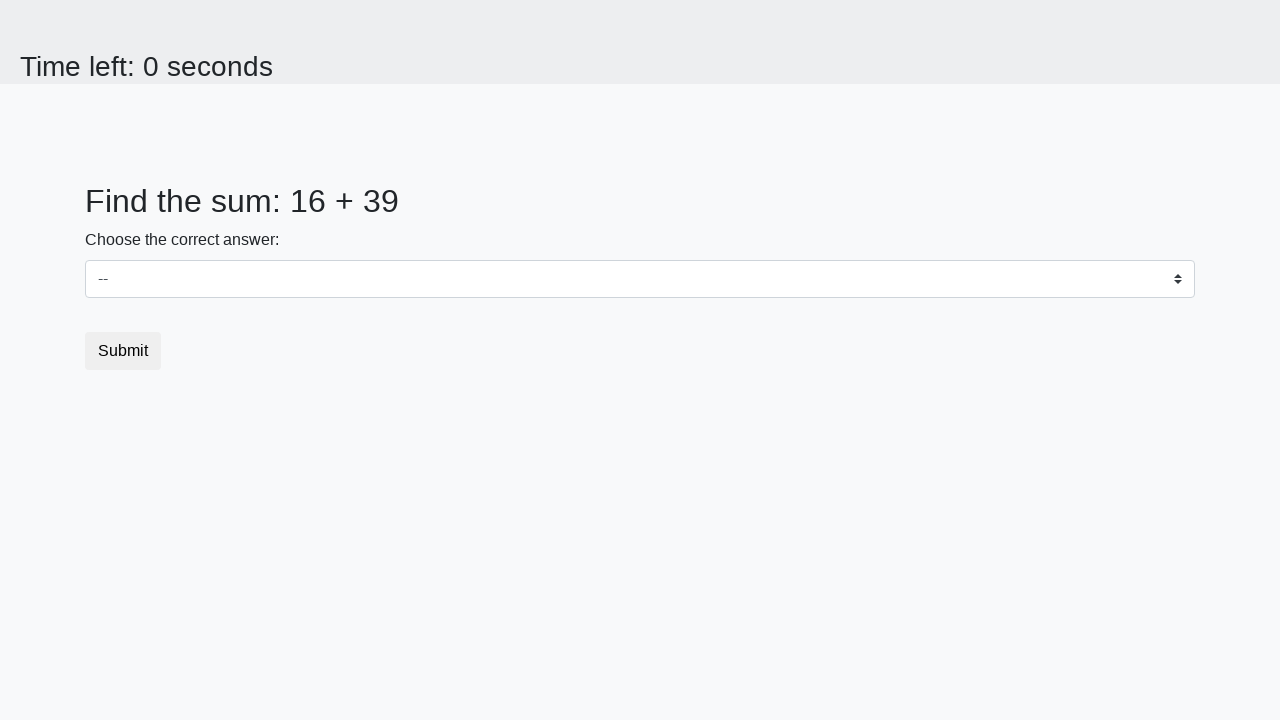

Selected sum value '55' from dropdown on #dropdown
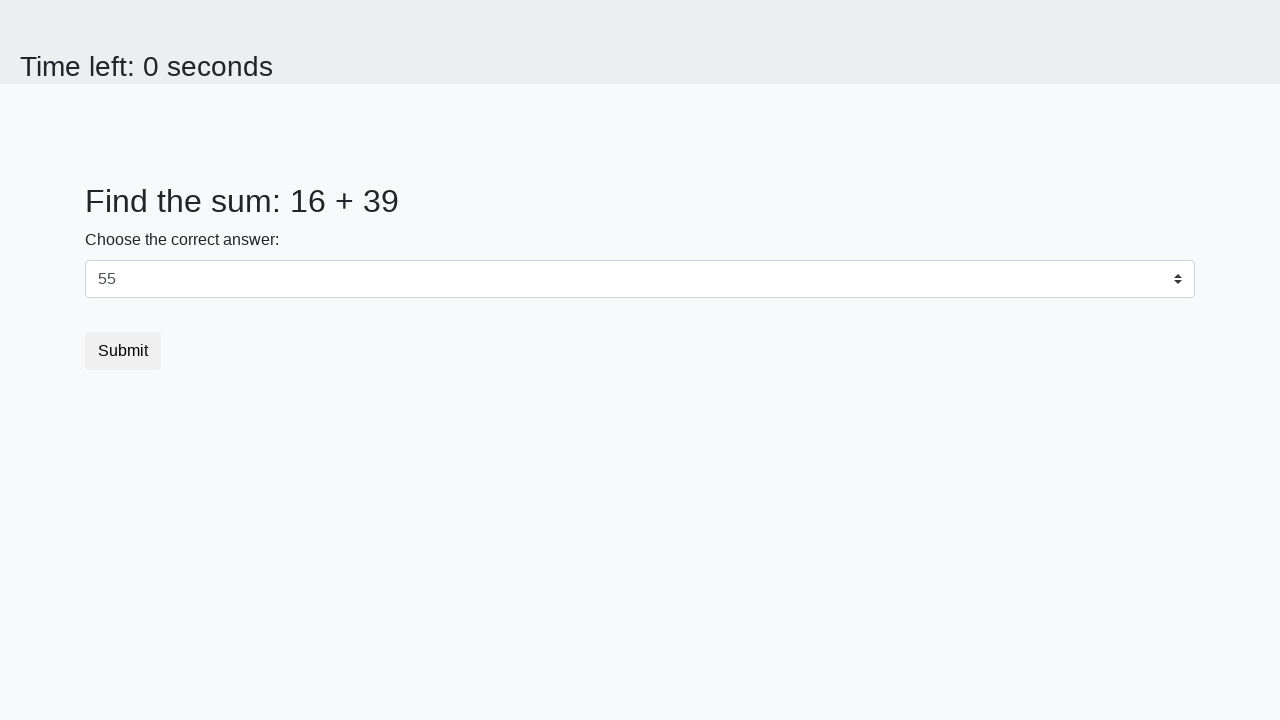

Clicked submit button to submit the form at (123, 351) on button[type='submit']
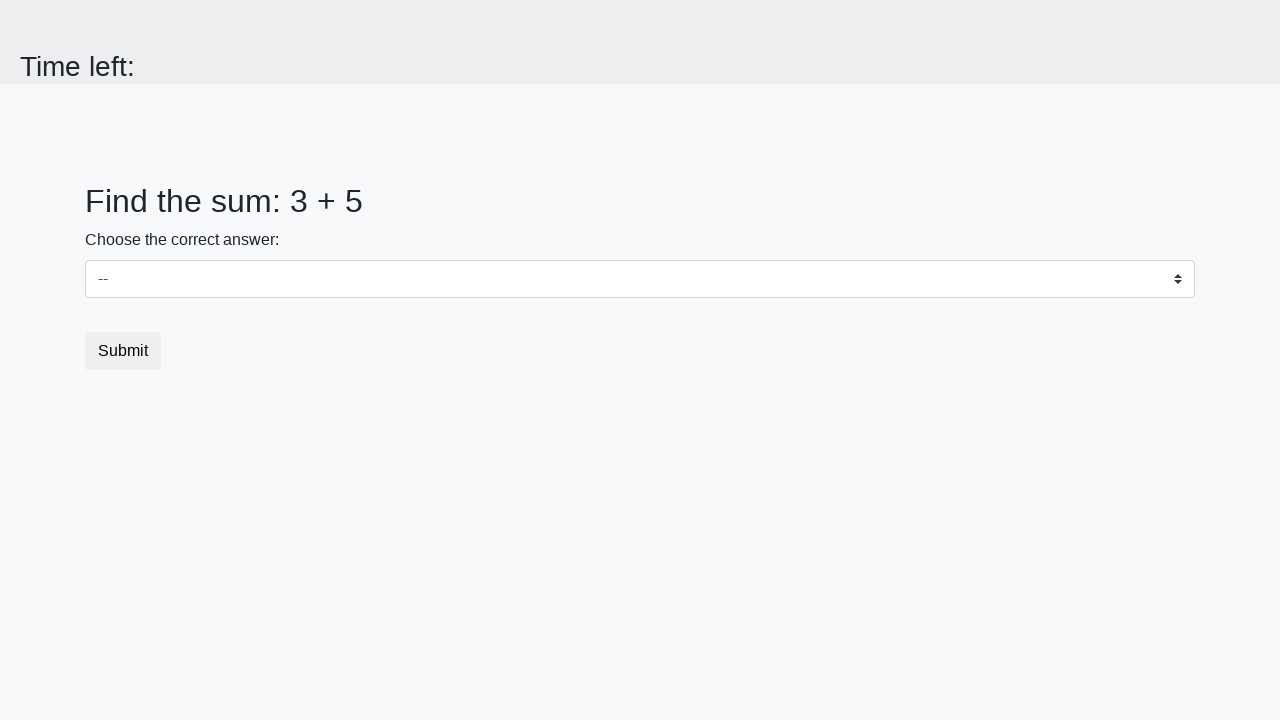

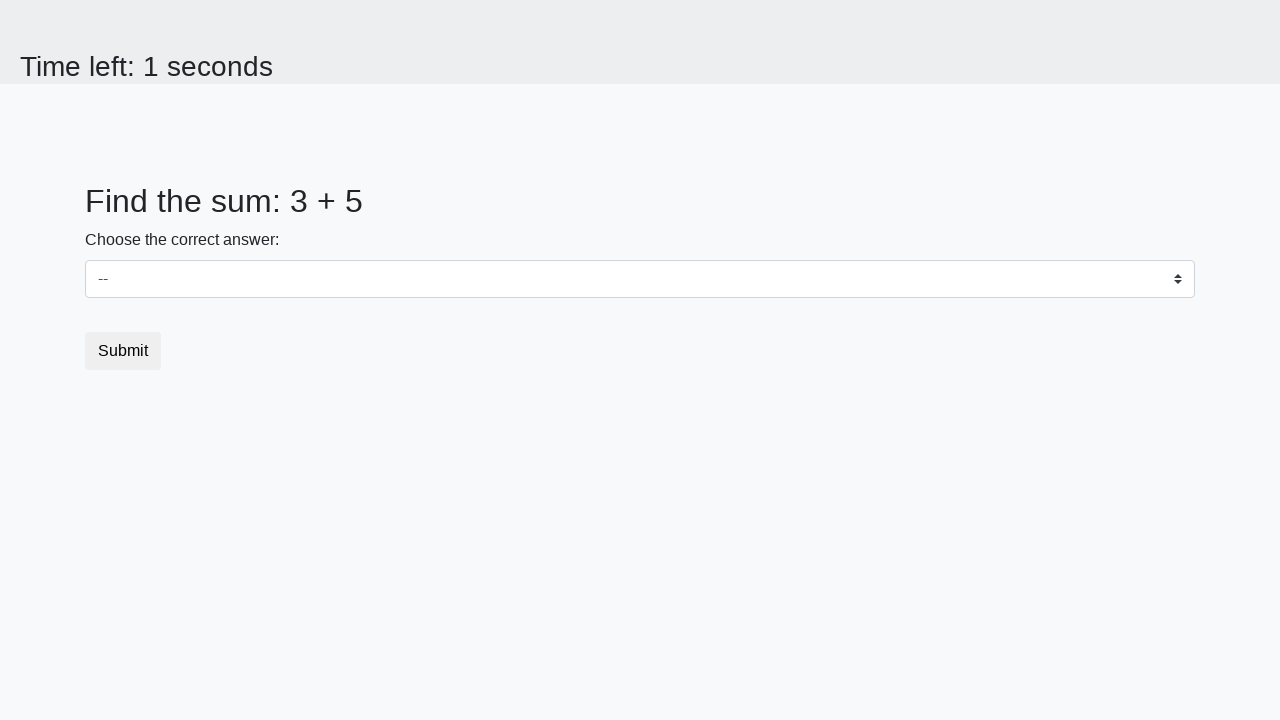